Tests hover menu navigation by moving mouse through nested menu items and clicking on a sub-sub menu item

Starting URL: https://demoqa.com/menu

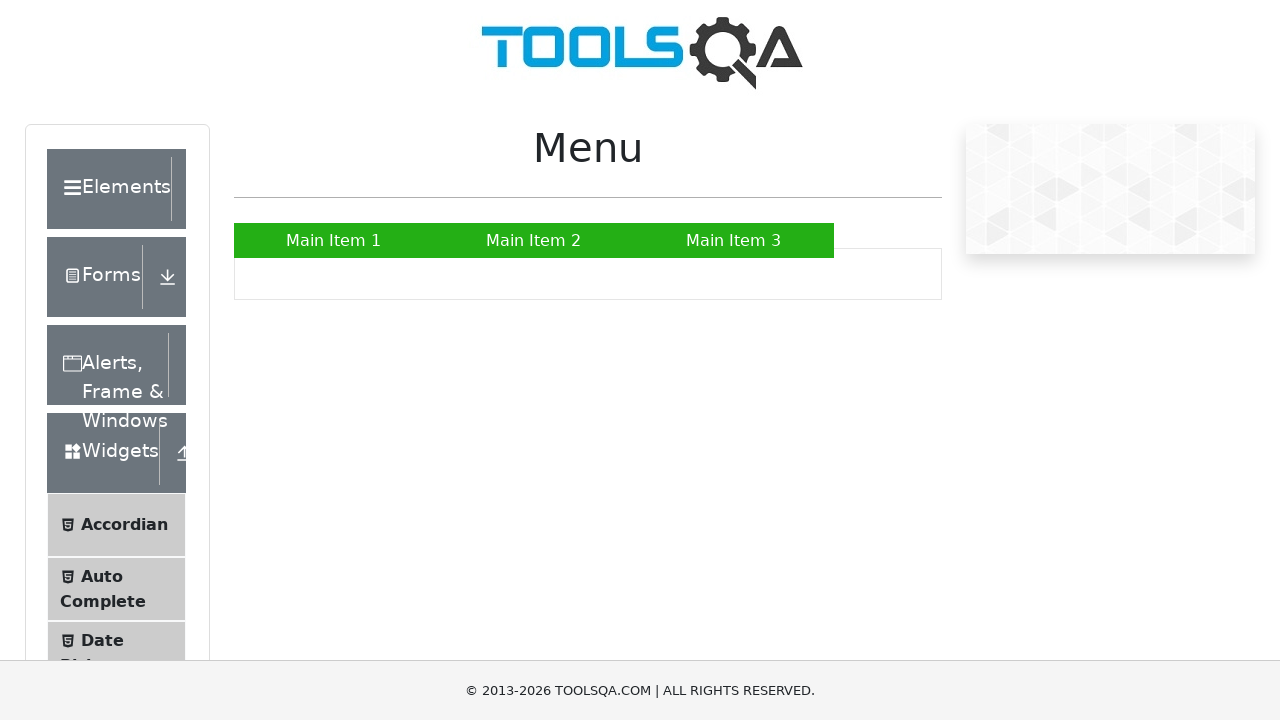

Navigated to menu test page
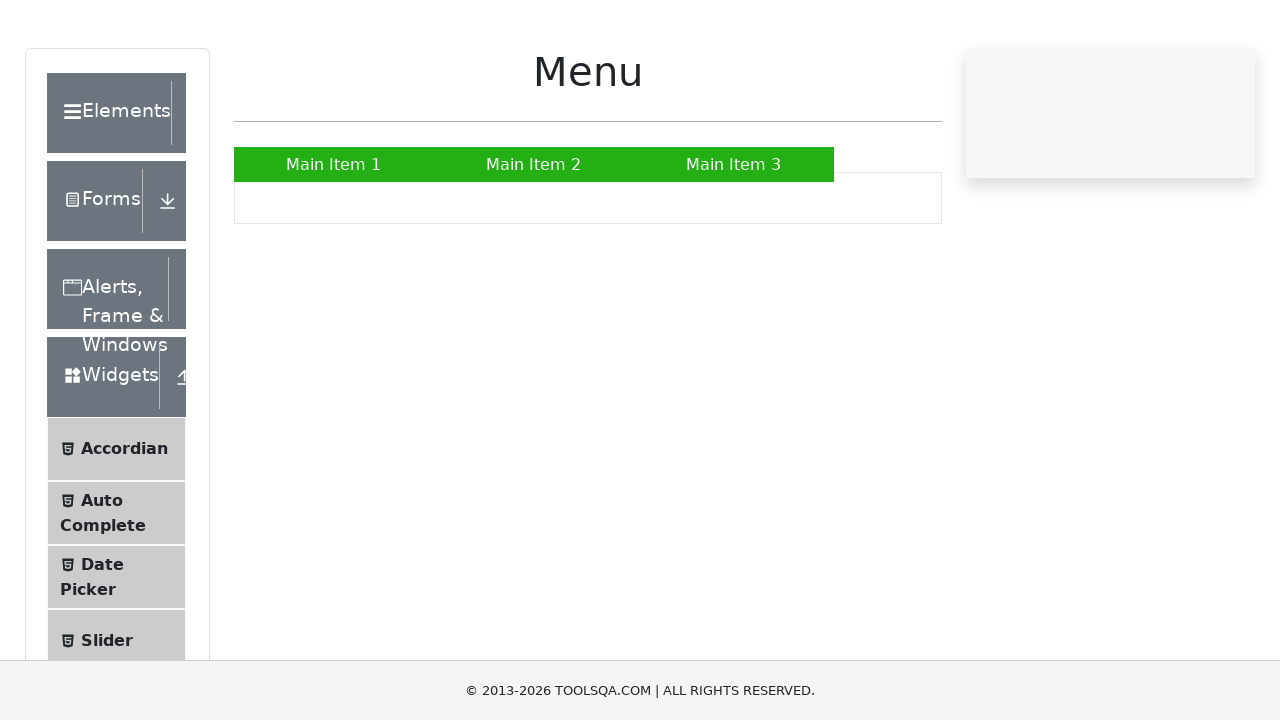

Hovered over 'Main Item 2' menu item at (534, 240) on a:text('Main Item 2')
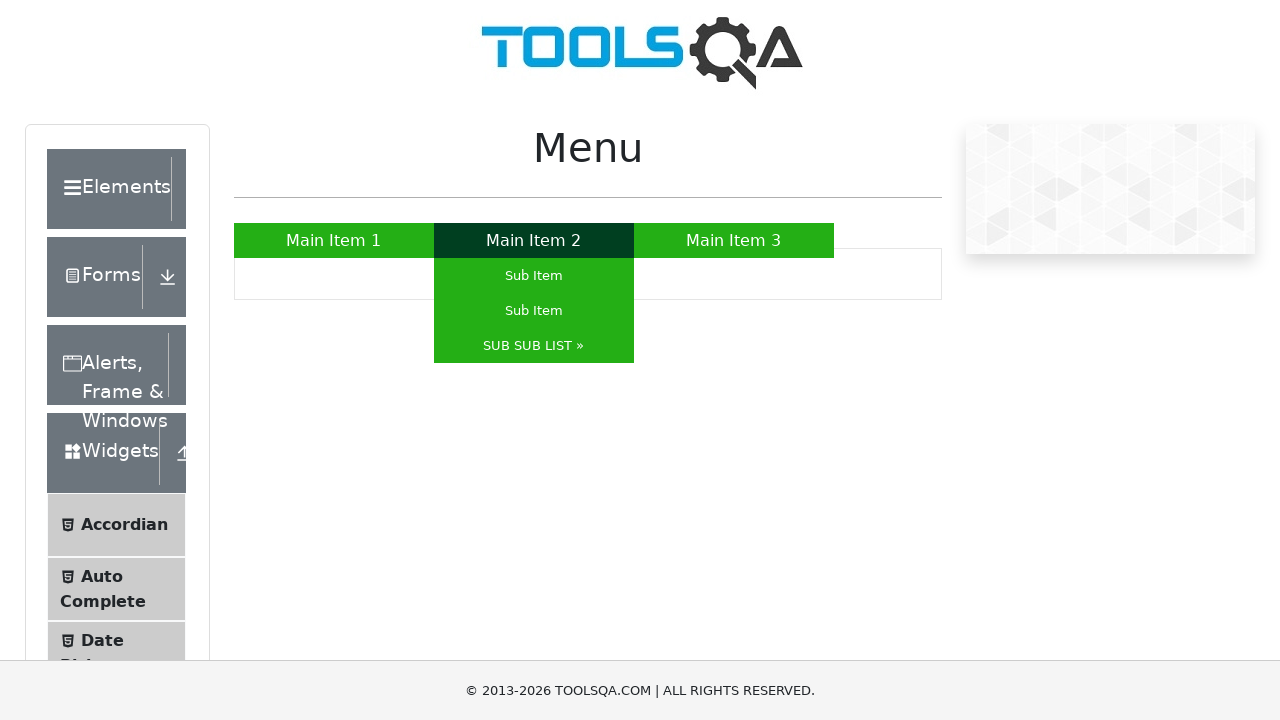

Hovered over 'SUB SUB LIST' submenu item at (534, 346) on a:text('SUB SUB LIST')
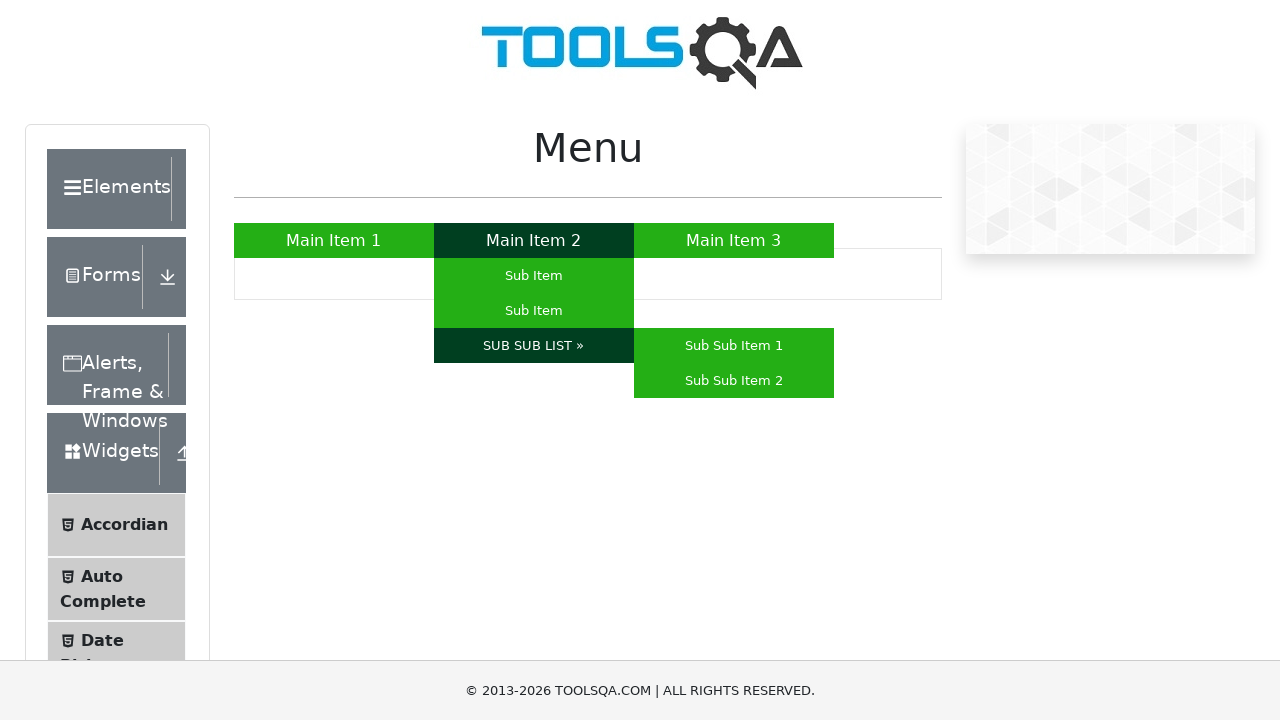

Clicked on 'Sub Sub Item 2' sub-submenu item at (734, 380) on a:text('Sub Sub Item 2')
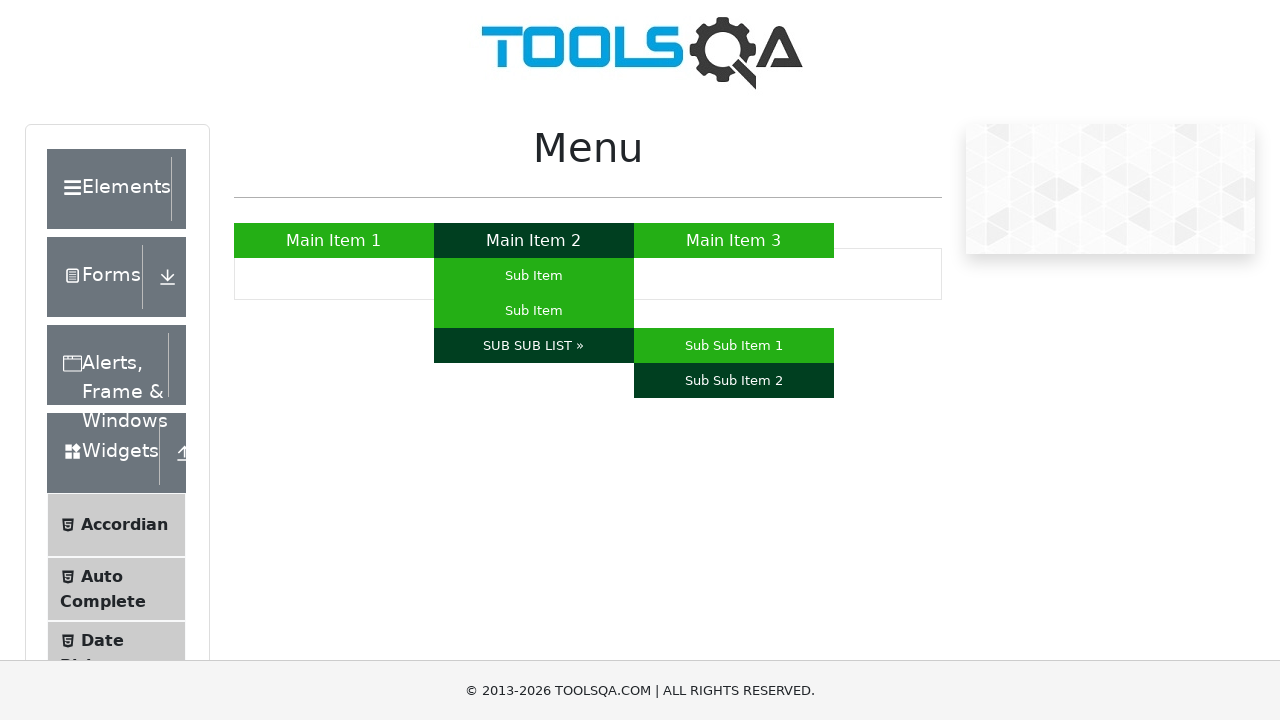

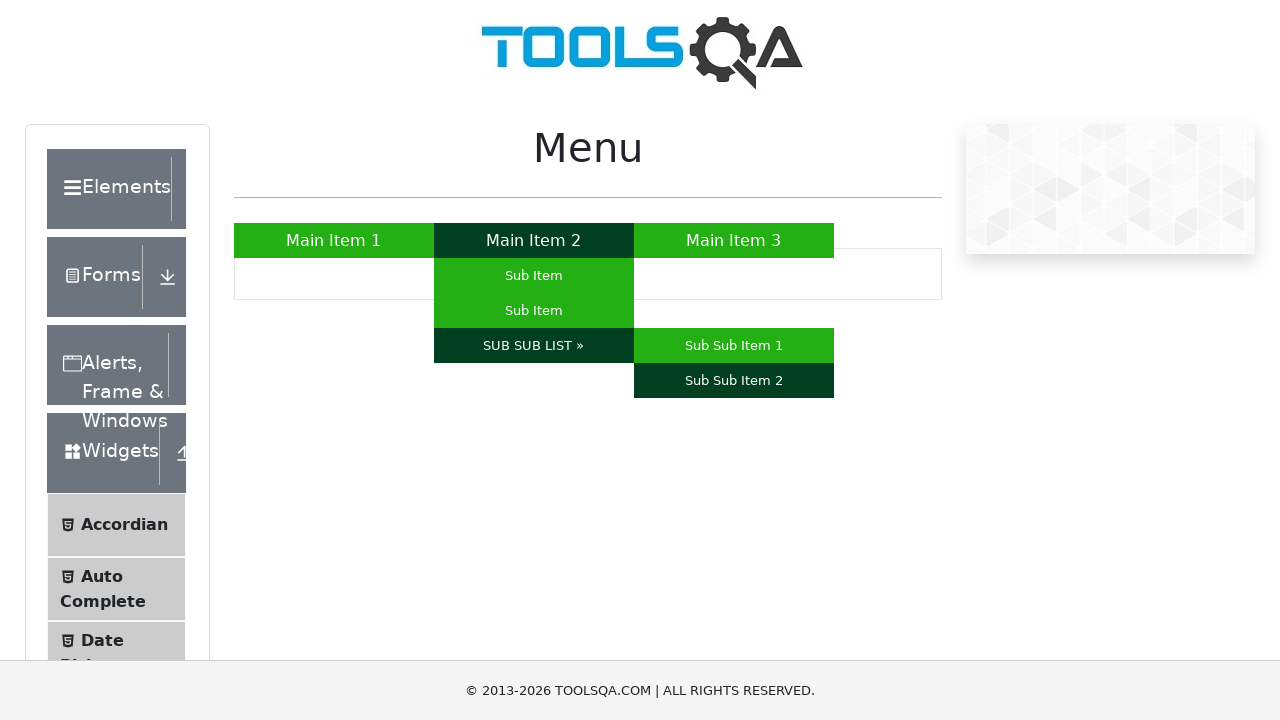